Tests form element interactions on a sample Selenium testing site by clicking a radio button and then clicking all checkboxes within a form section.

Starting URL: https://artoftesting.com/samplesiteforselenium

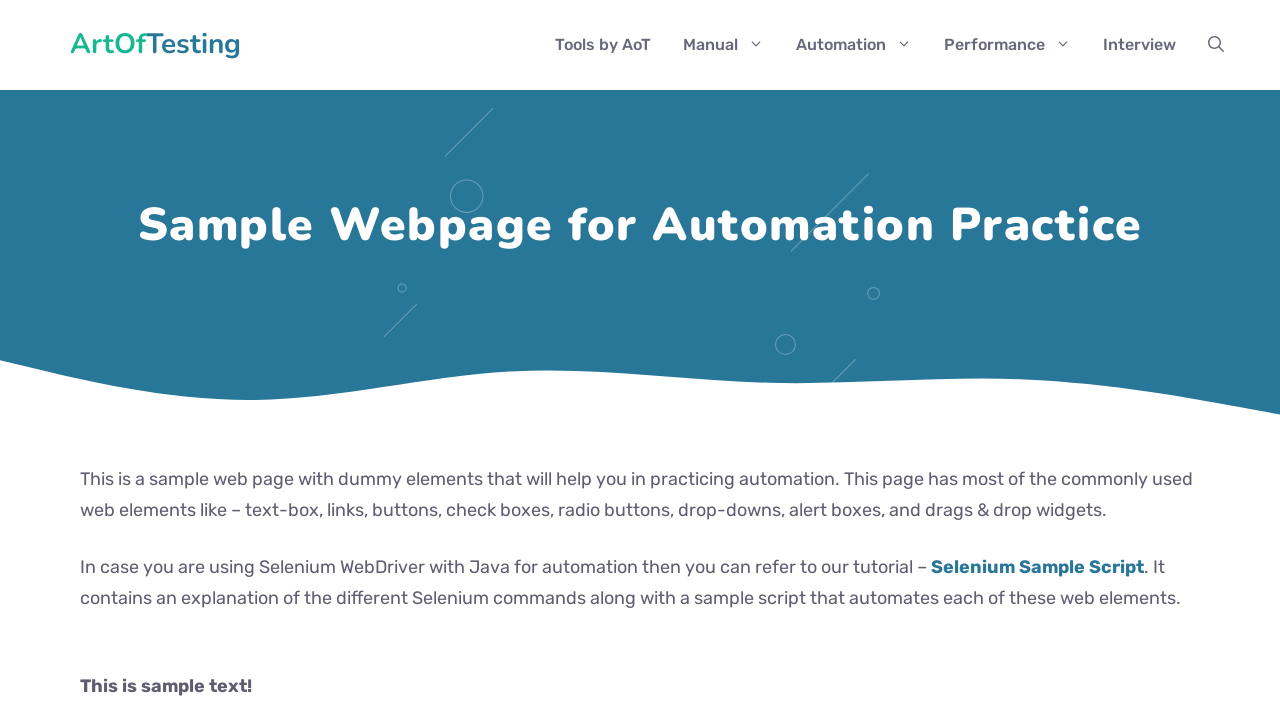

Waited for male radio button to be present
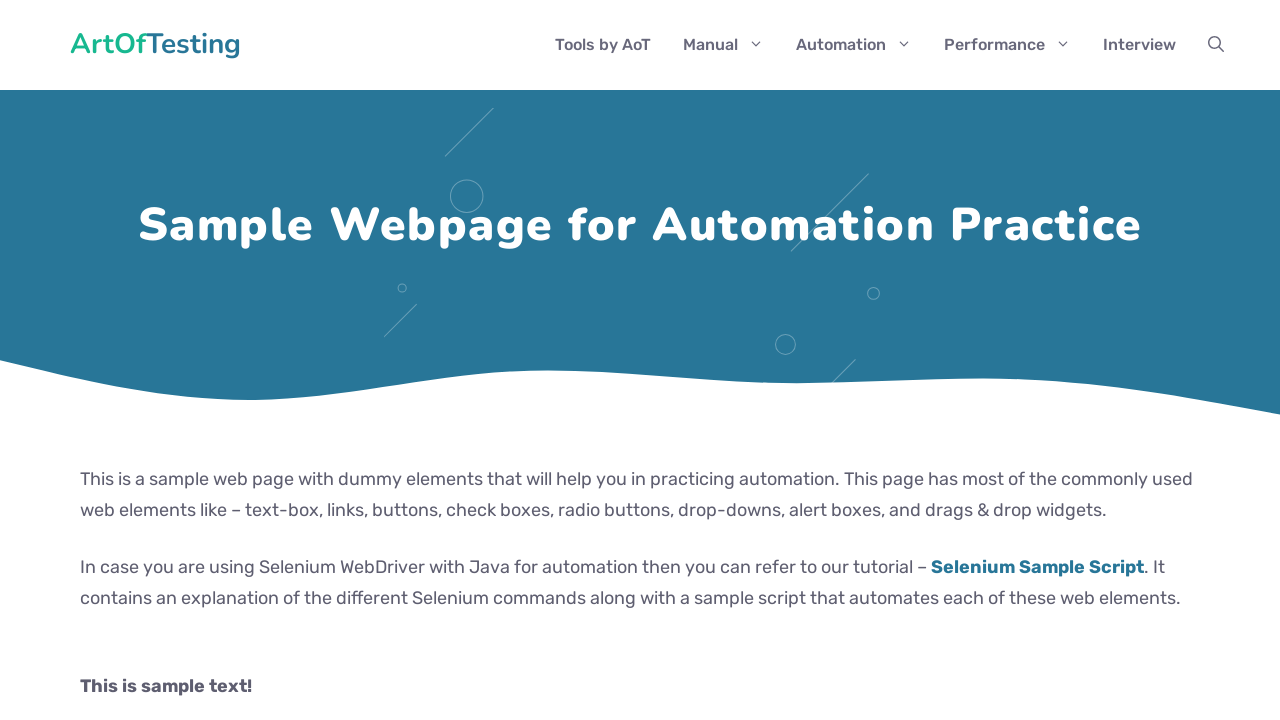

Clicked the male radio button at (86, 360) on input#male
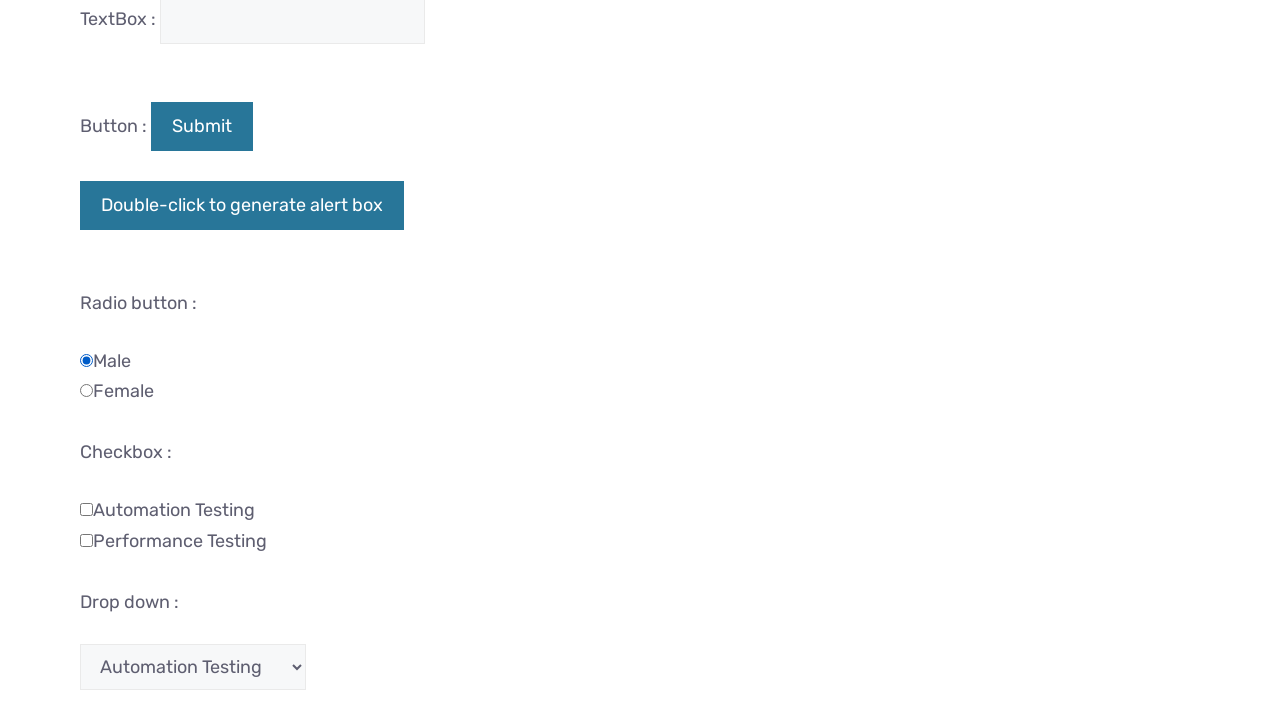

Waited for checkbox form section to be present
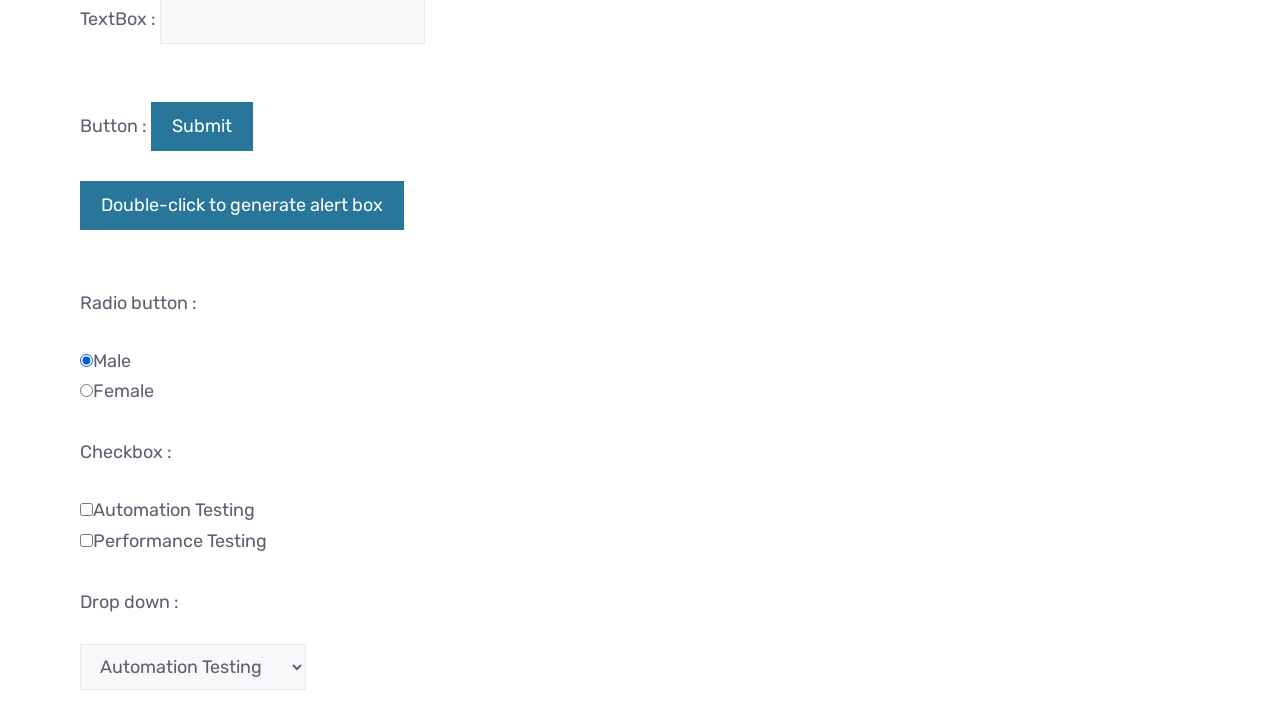

Located 2 checkboxes in the form section
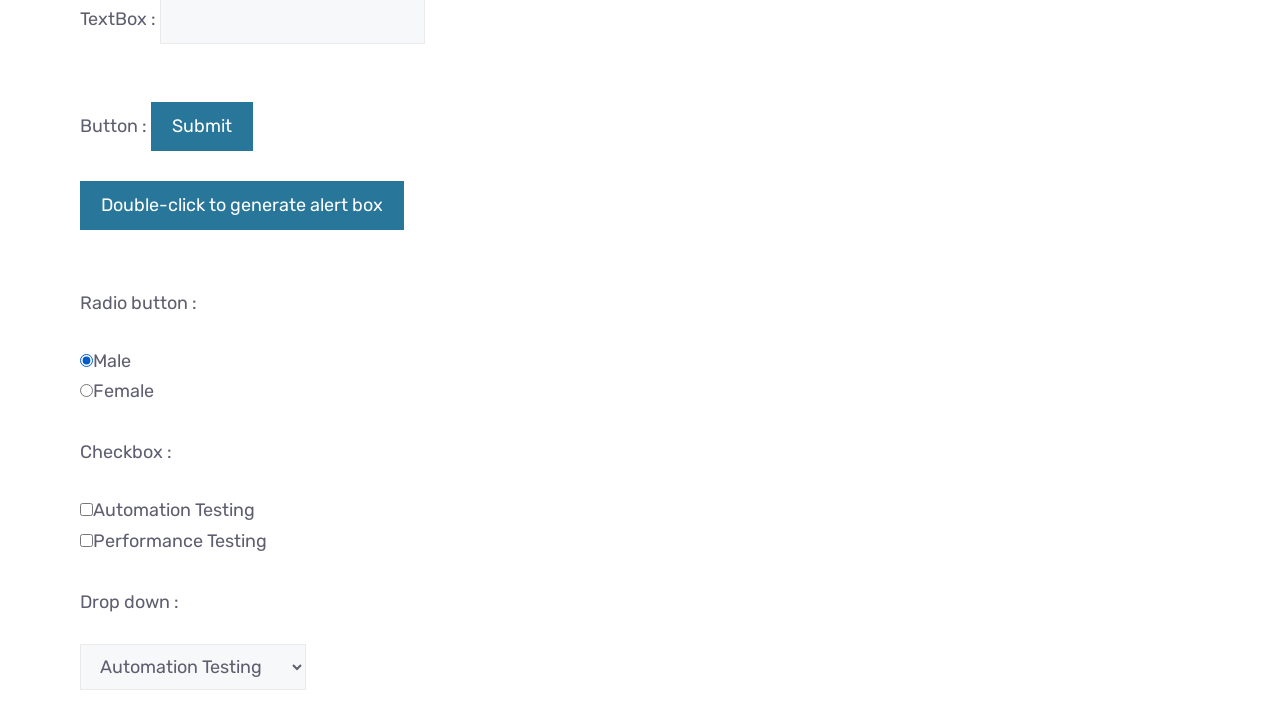

Clicked checkbox 1 of 2 at (86, 509) on #commonWebElements form:nth-of-type(2) input[type='checkbox'] >> nth=0
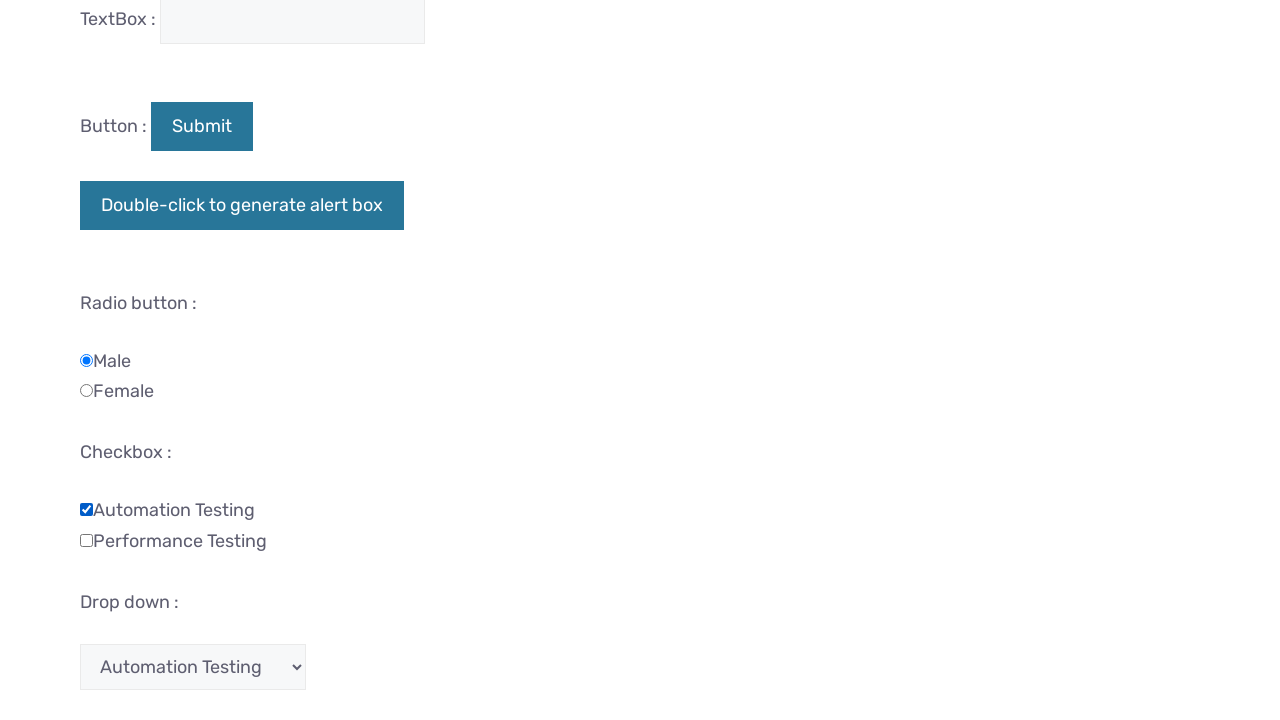

Clicked checkbox 2 of 2 at (86, 540) on #commonWebElements form:nth-of-type(2) input[type='checkbox'] >> nth=1
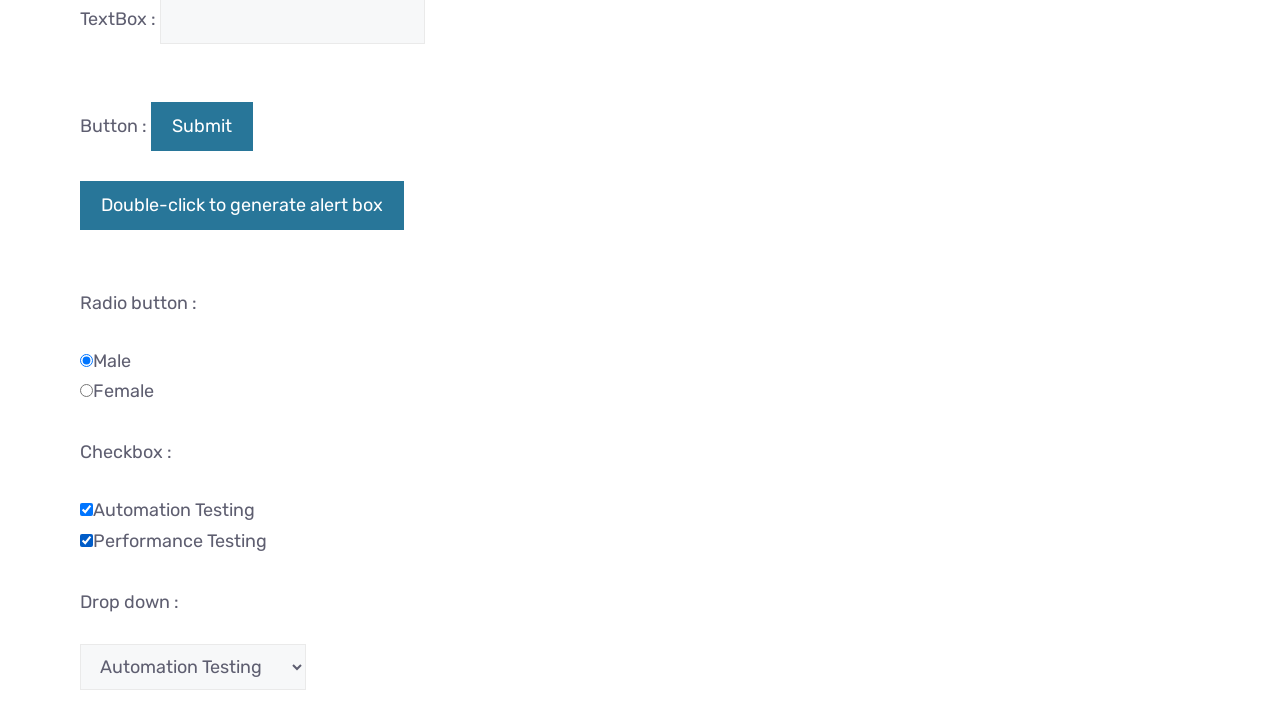

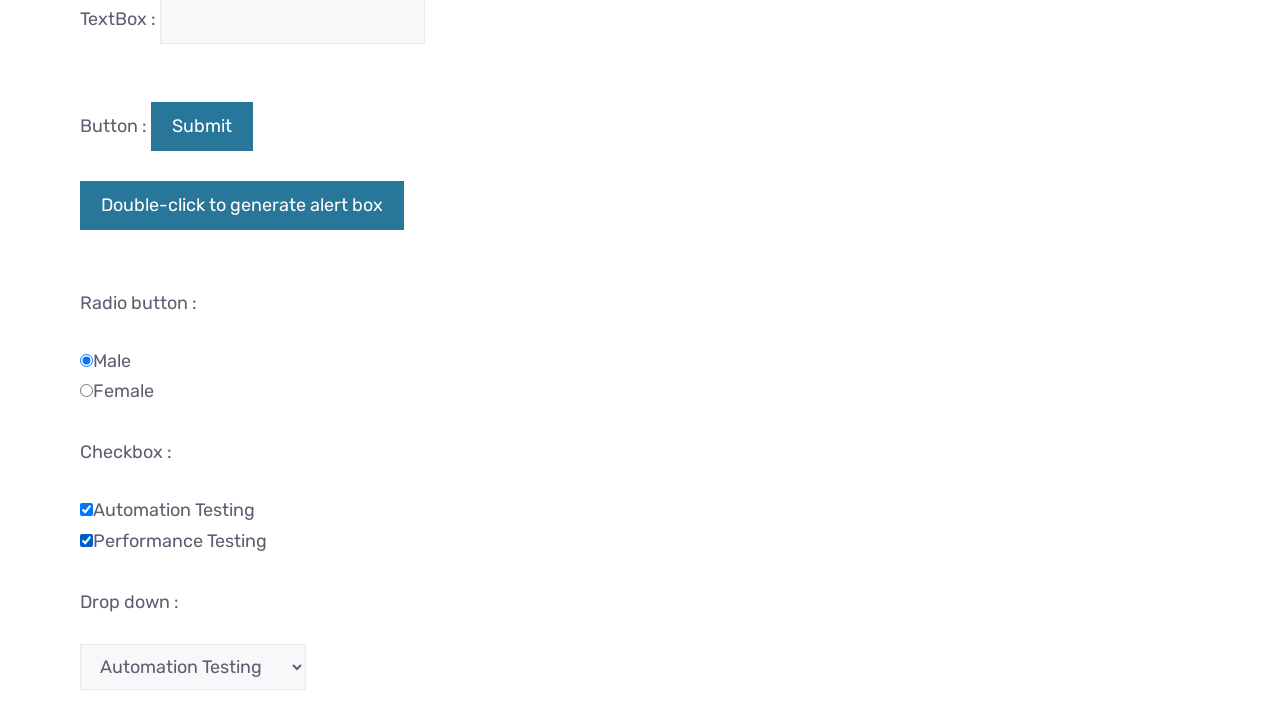